Navigates to Rahul Shetty Academy website and verifies the page loads by checking the title

Starting URL: https://rahulshettyacademy.com

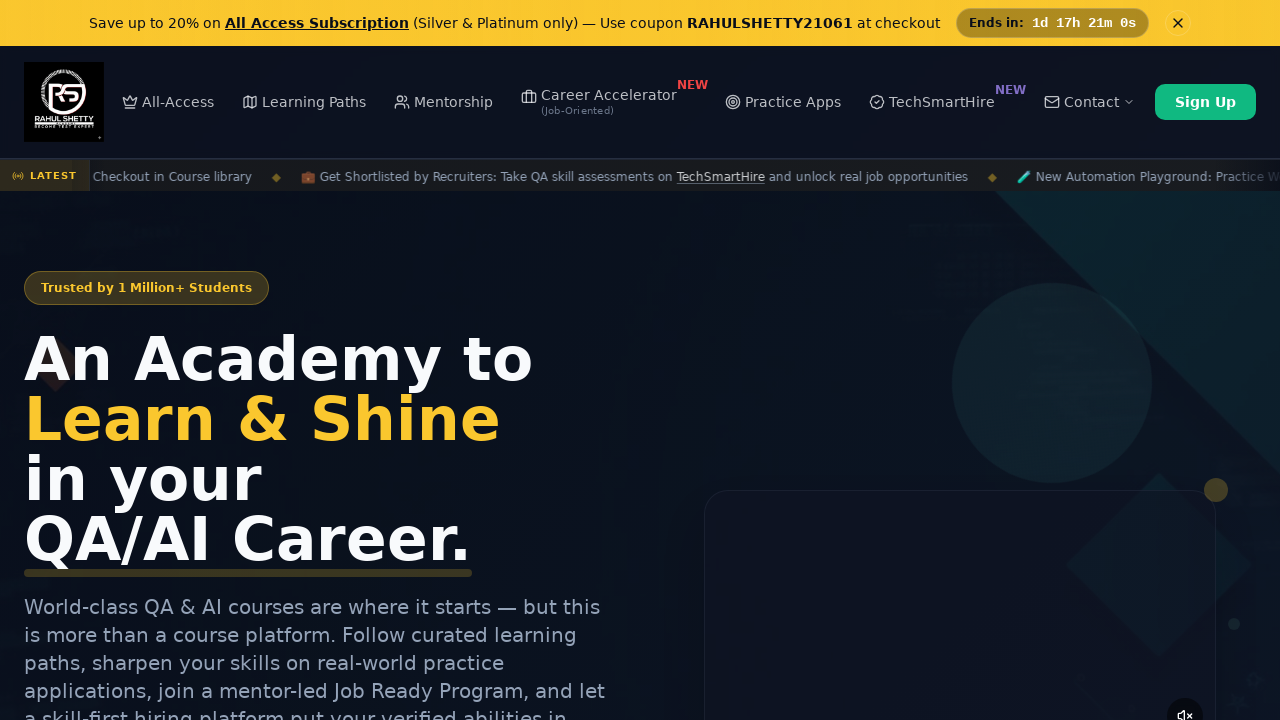

Navigated to https://rahulshettyacademy.com
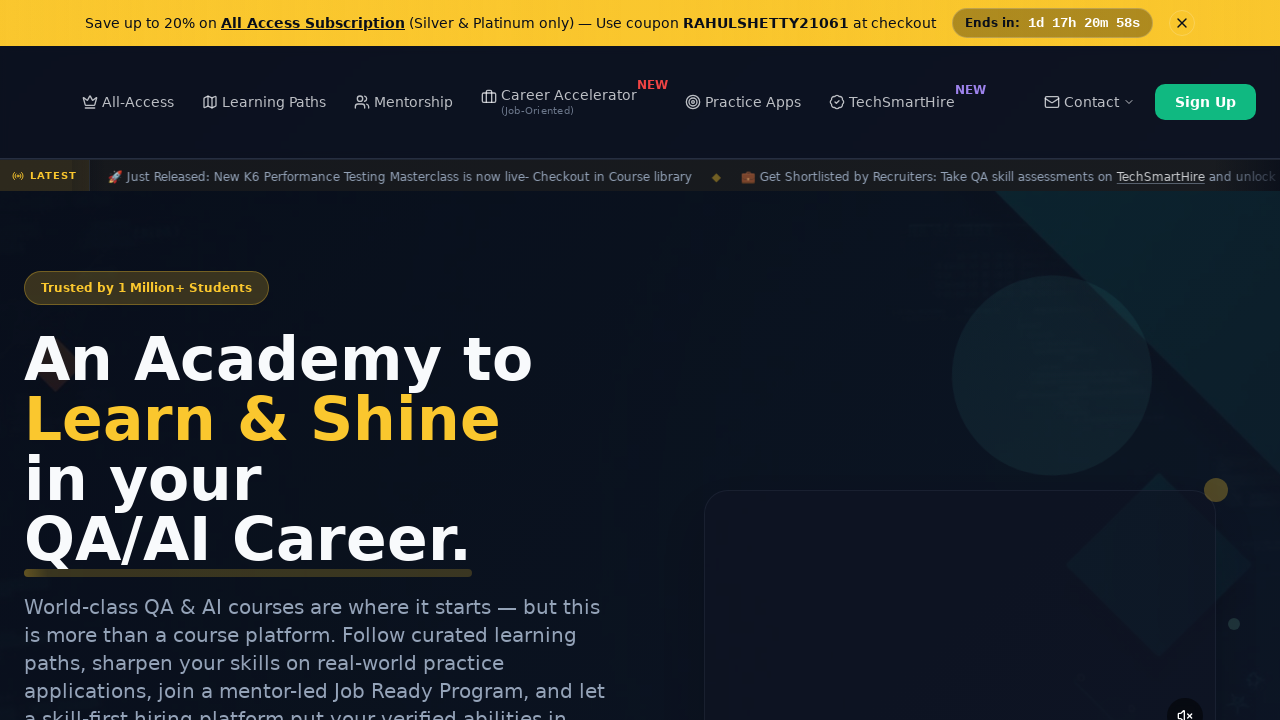

Page DOM content loaded
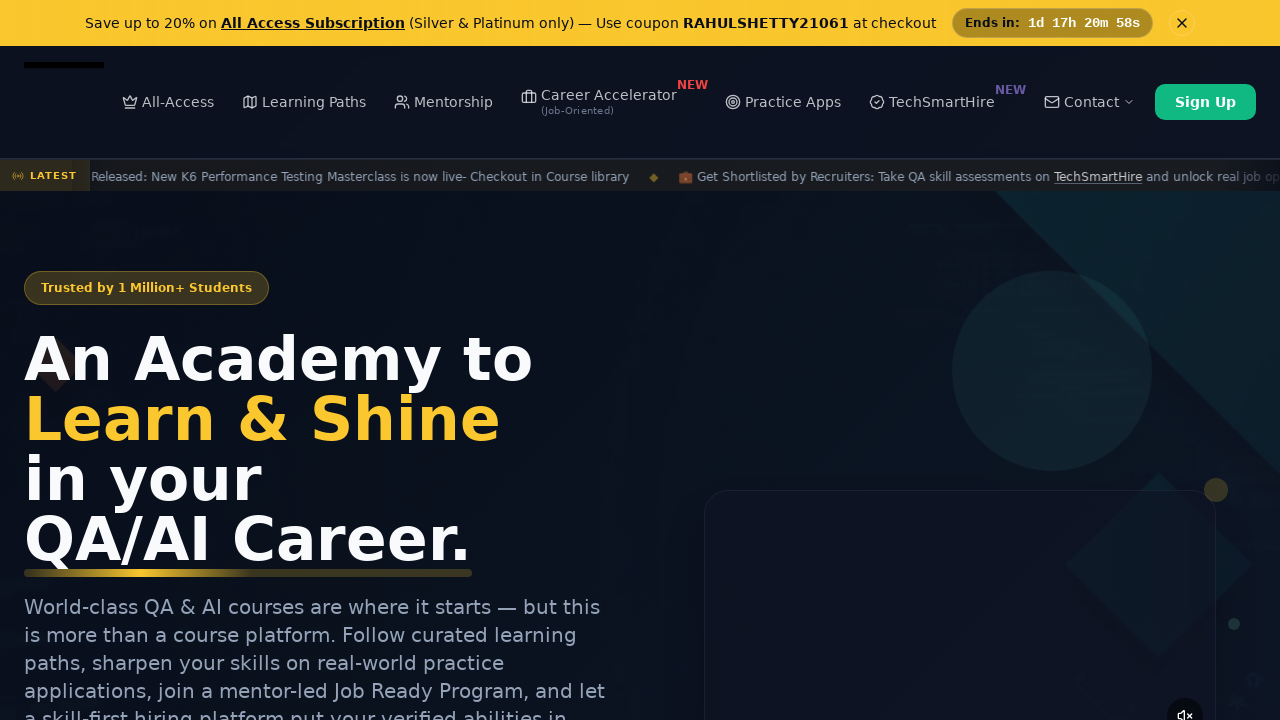

Retrieved page title: 'Rahul Shetty Academy | QA Automation, Playwright, AI Testing & Online Training'
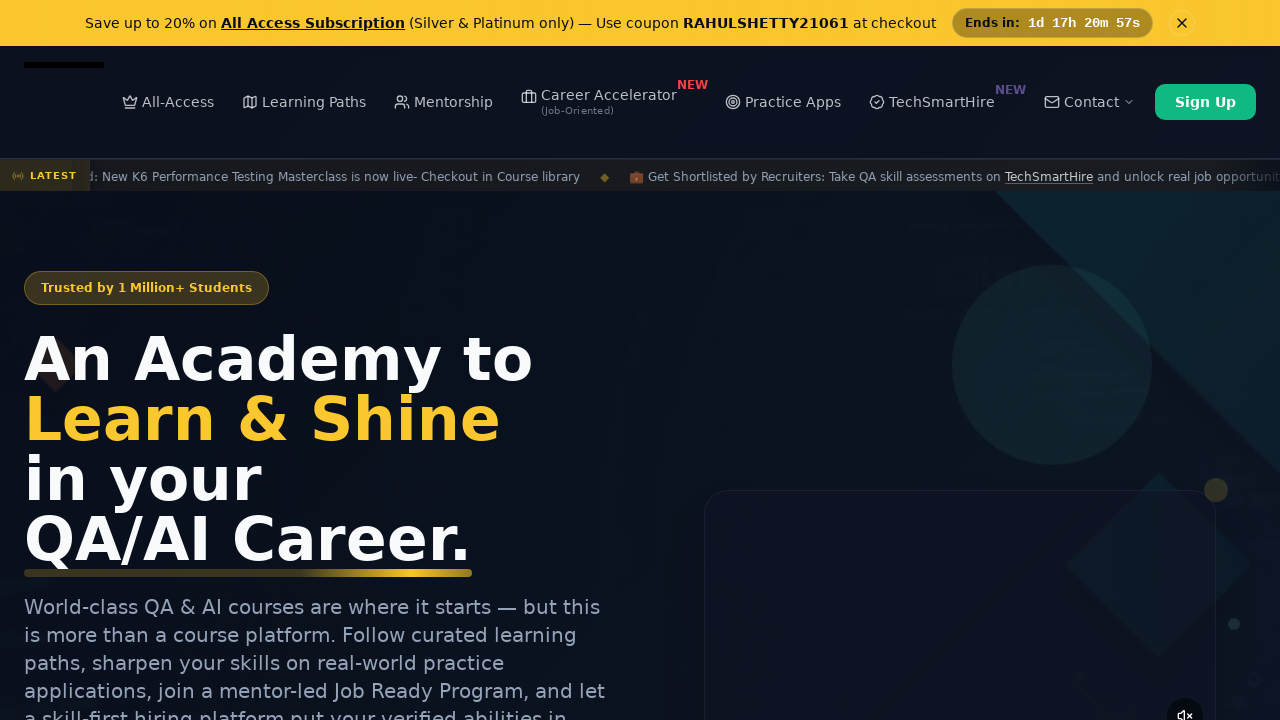

Printed page title to console
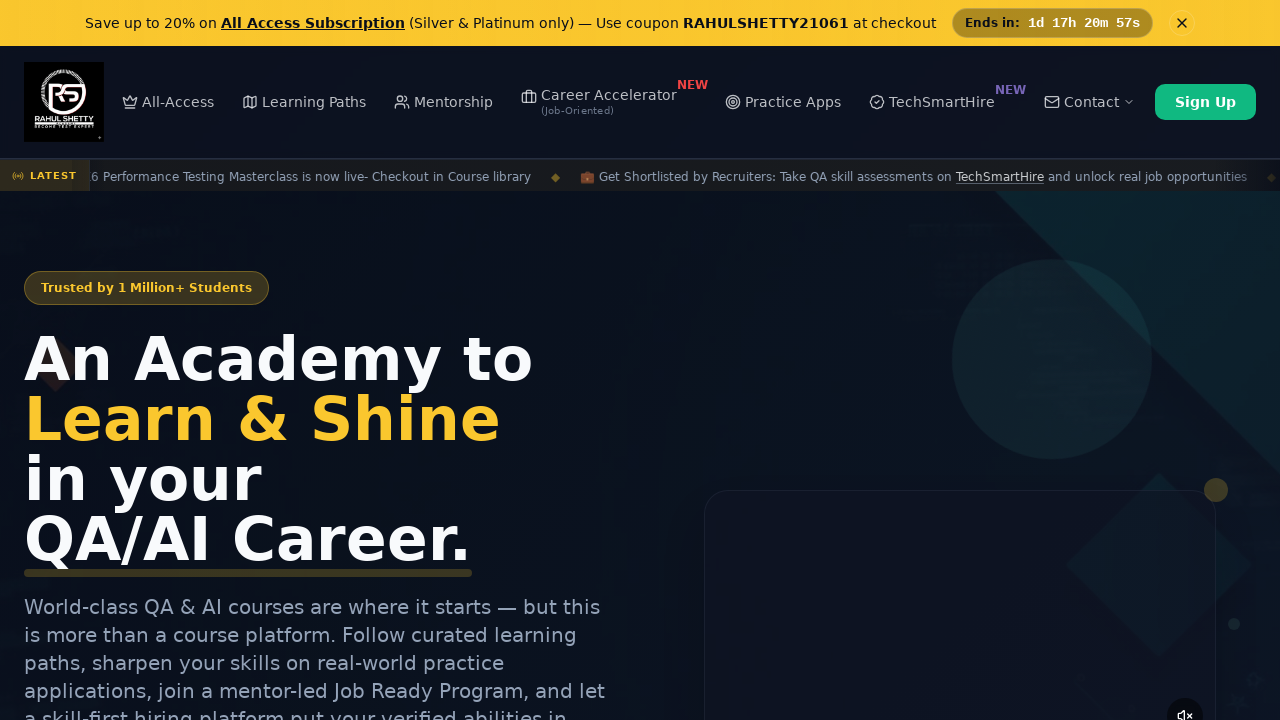

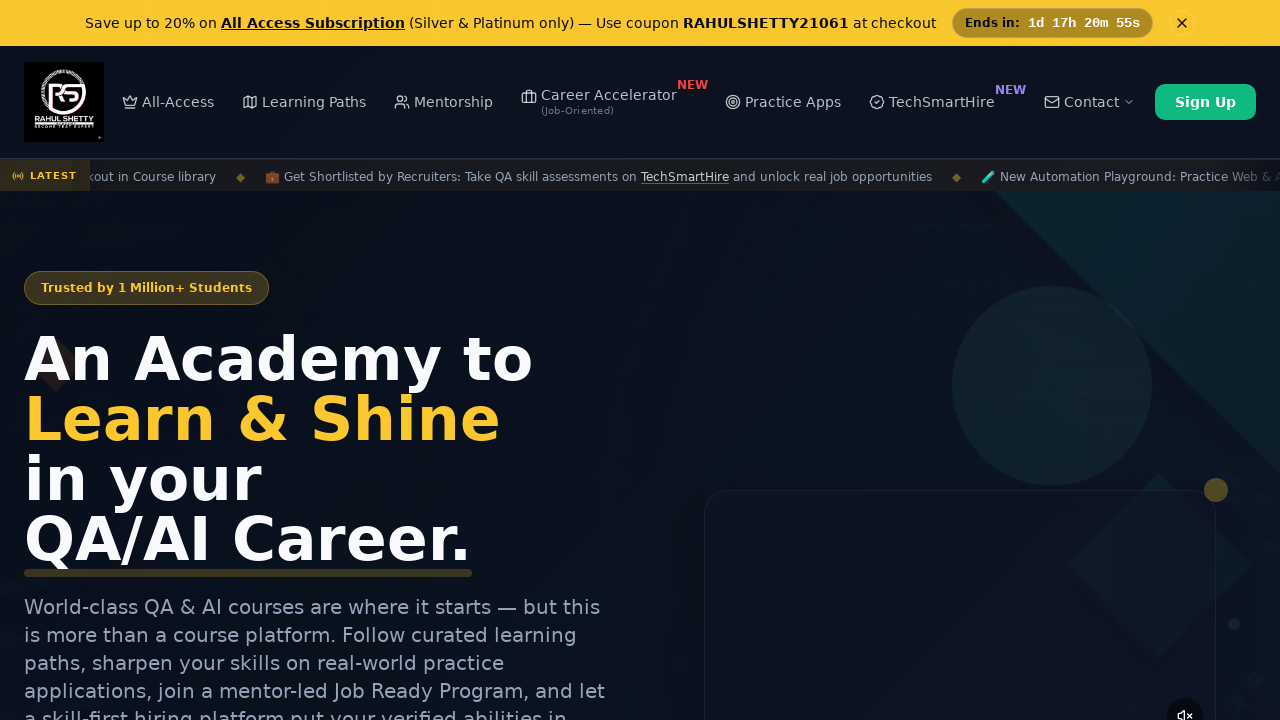